Tests keyboard key press functionality by sending SPACE and TAB keys to a page element and verifying the displayed result text matches the expected key pressed.

Starting URL: http://the-internet.herokuapp.com/key_presses

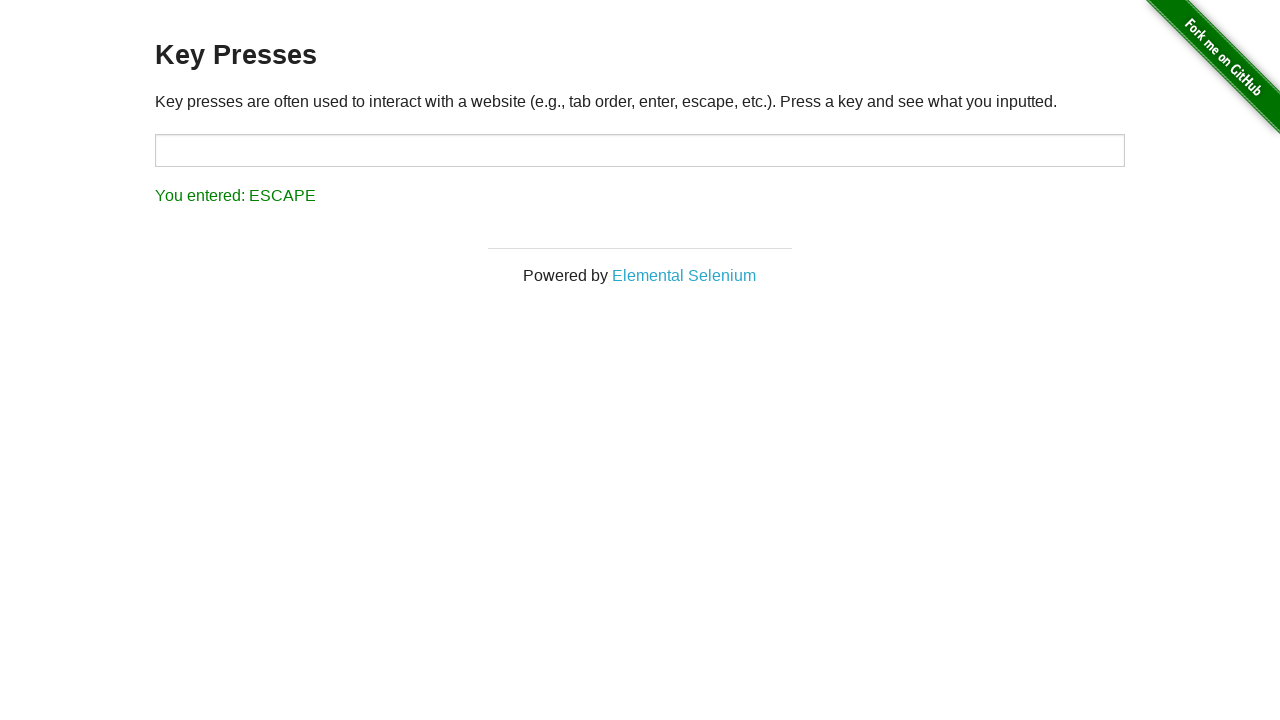

Pressed SPACE key on the example element on .example
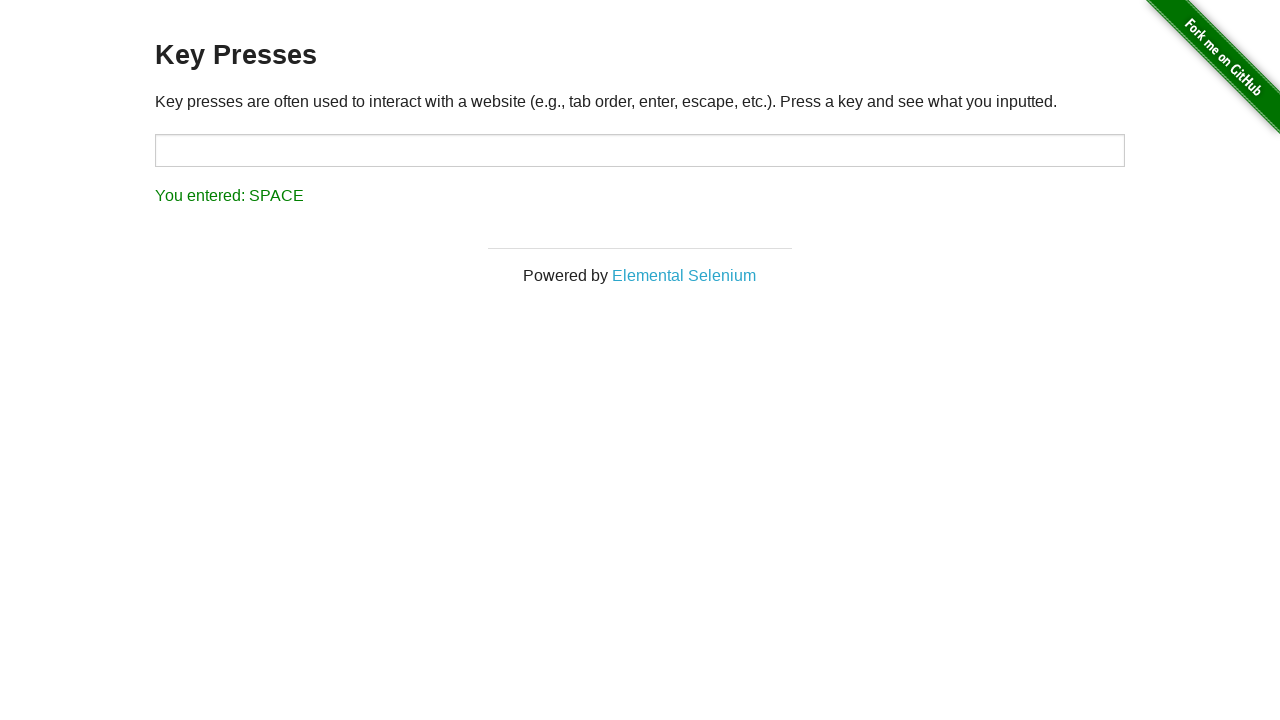

Waited for result element to load
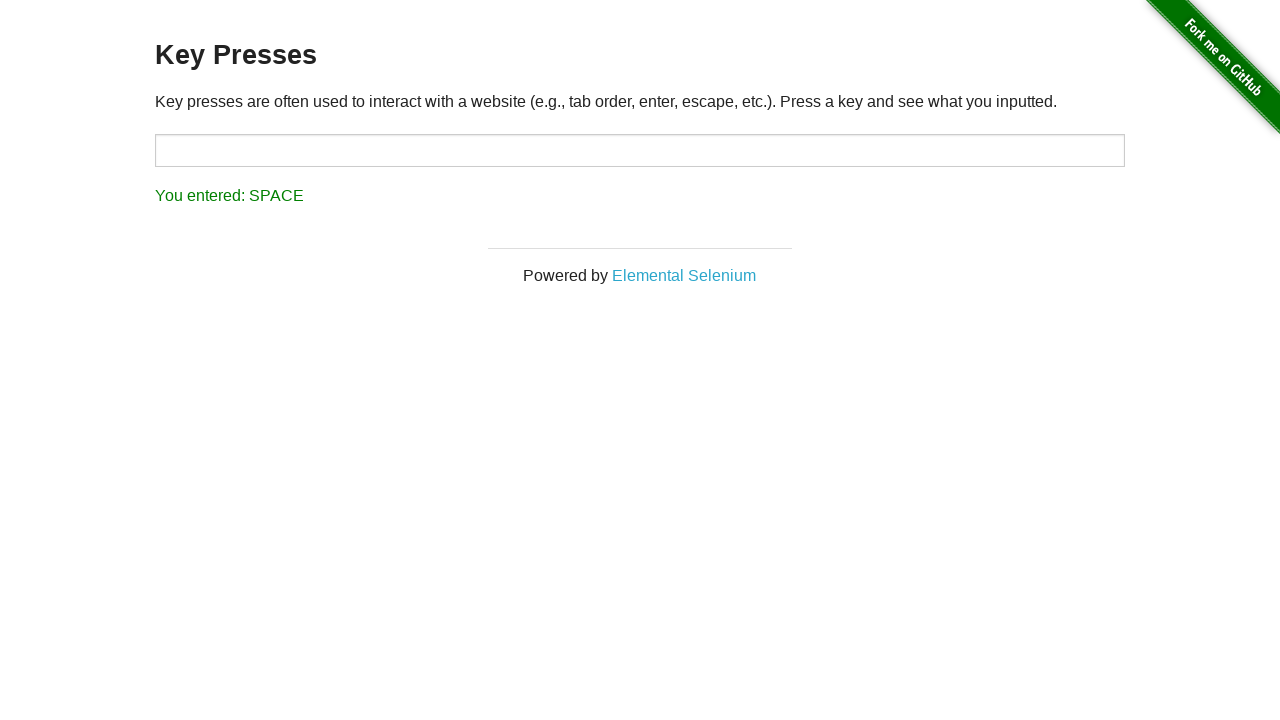

Verified result text matches 'You entered: SPACE'
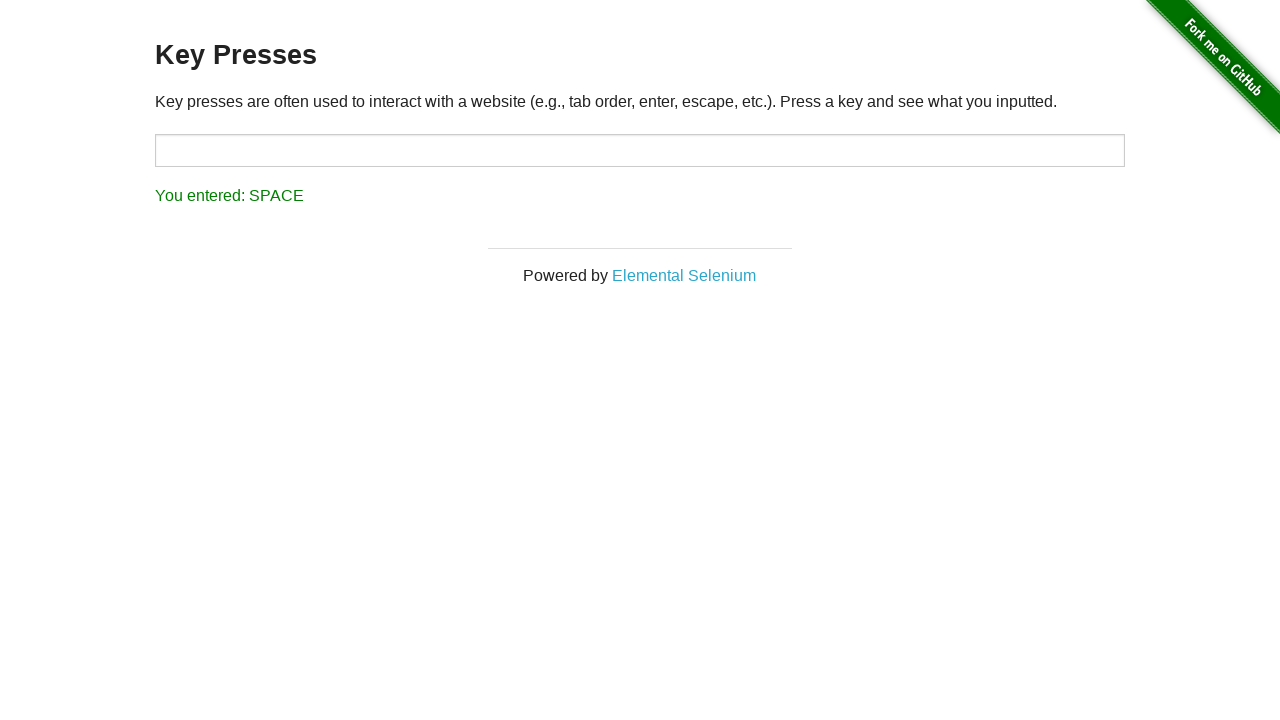

Pressed TAB key using keyboard
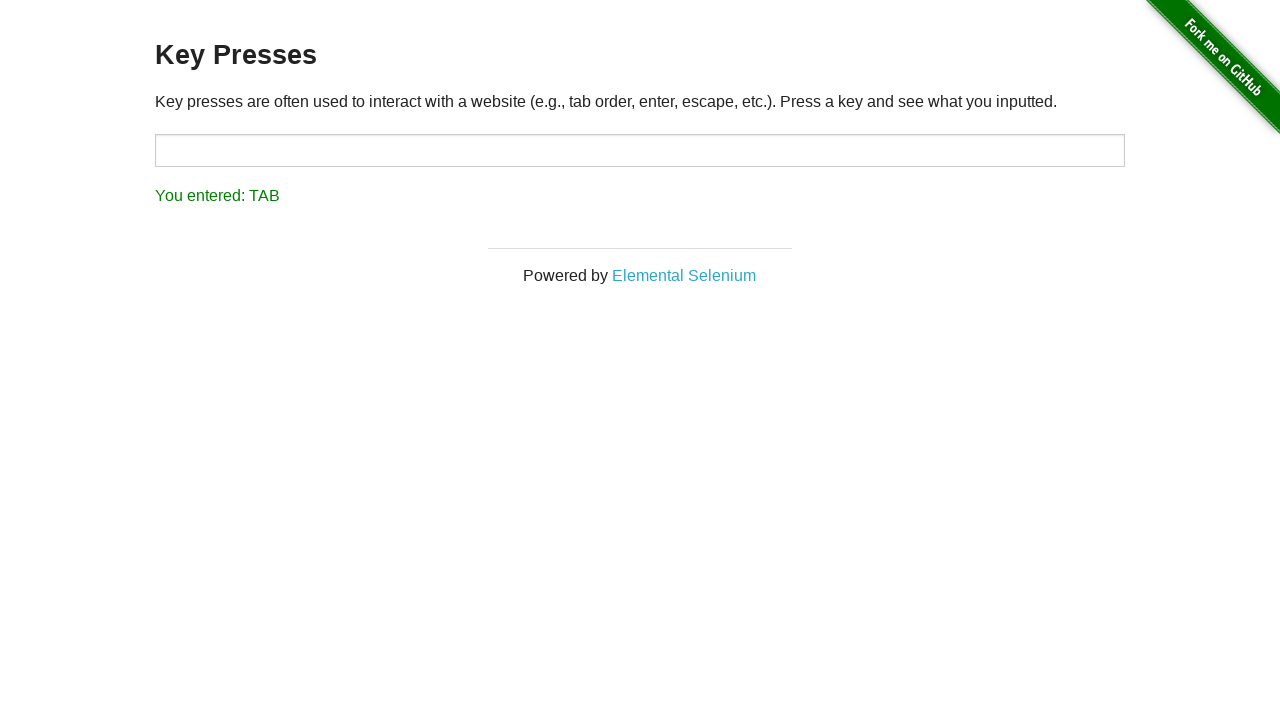

Verified result text matches 'You entered: TAB'
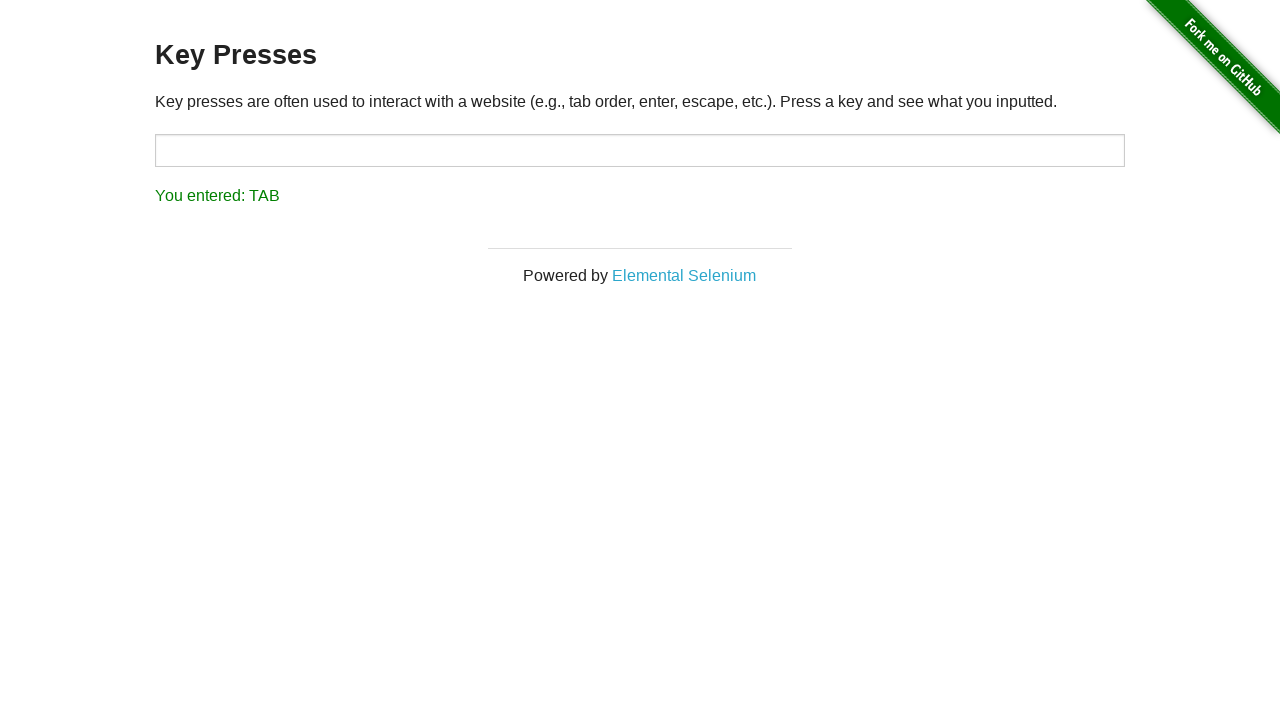

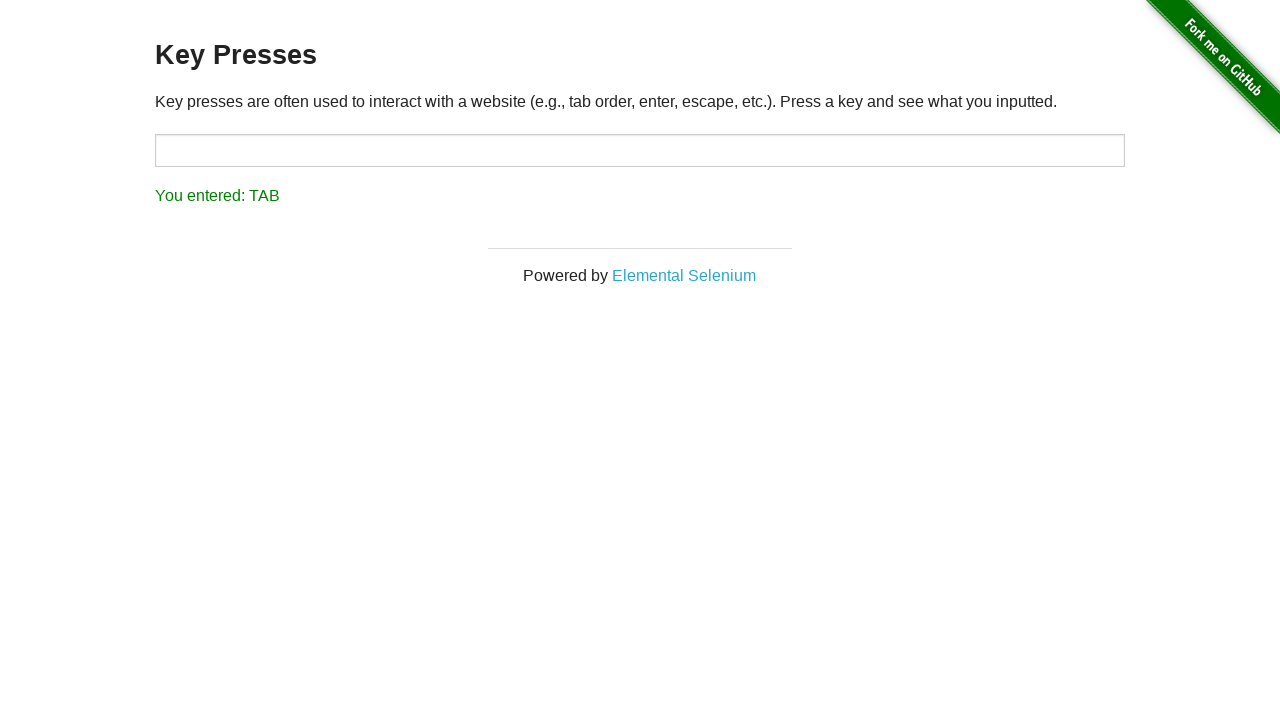